Tests right-click context menu functionality by performing a right-click action on an element, selecting the delete option from the context menu, and handling the resulting alert popup

Starting URL: http://swisnl.github.io/jQuery-contextMenu/demo.html

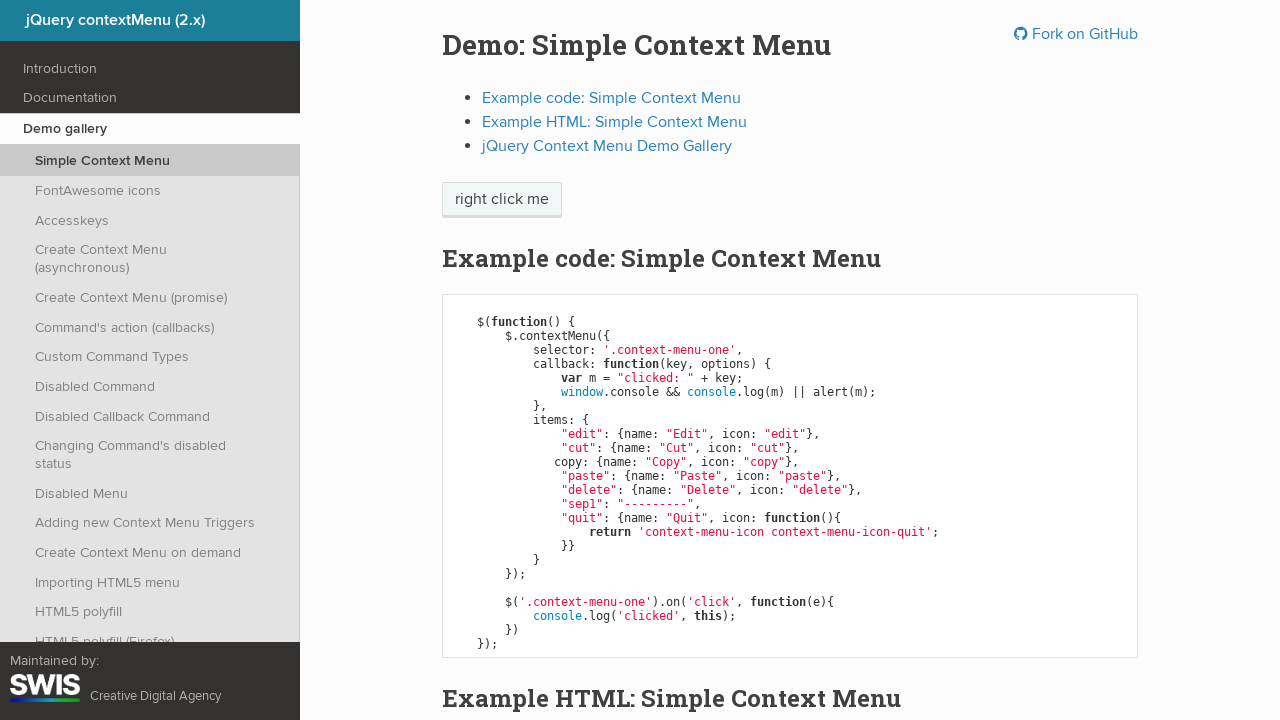

Located the 'right click me' element
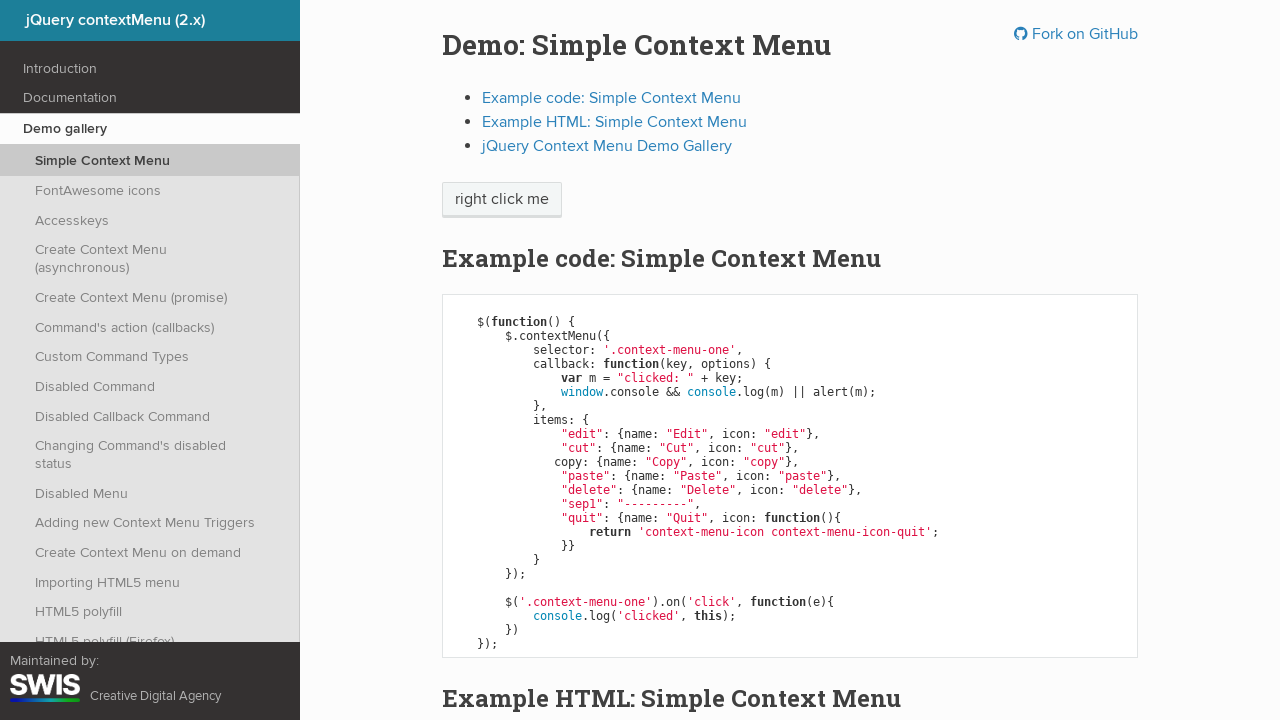

Right-clicked on the element to open context menu at (502, 200) on xpath=//span[contains(text(),'right click me')]
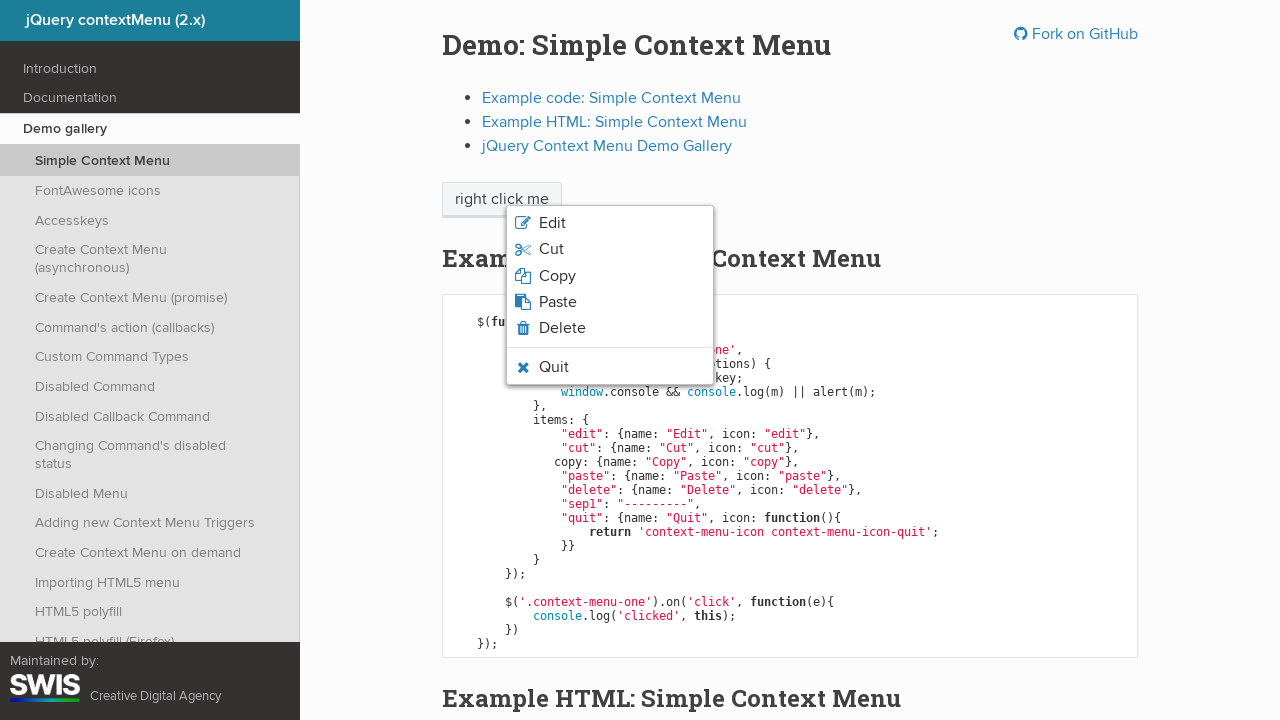

Clicked the delete option from context menu at (610, 328) on xpath=/html/body/ul/li[5]
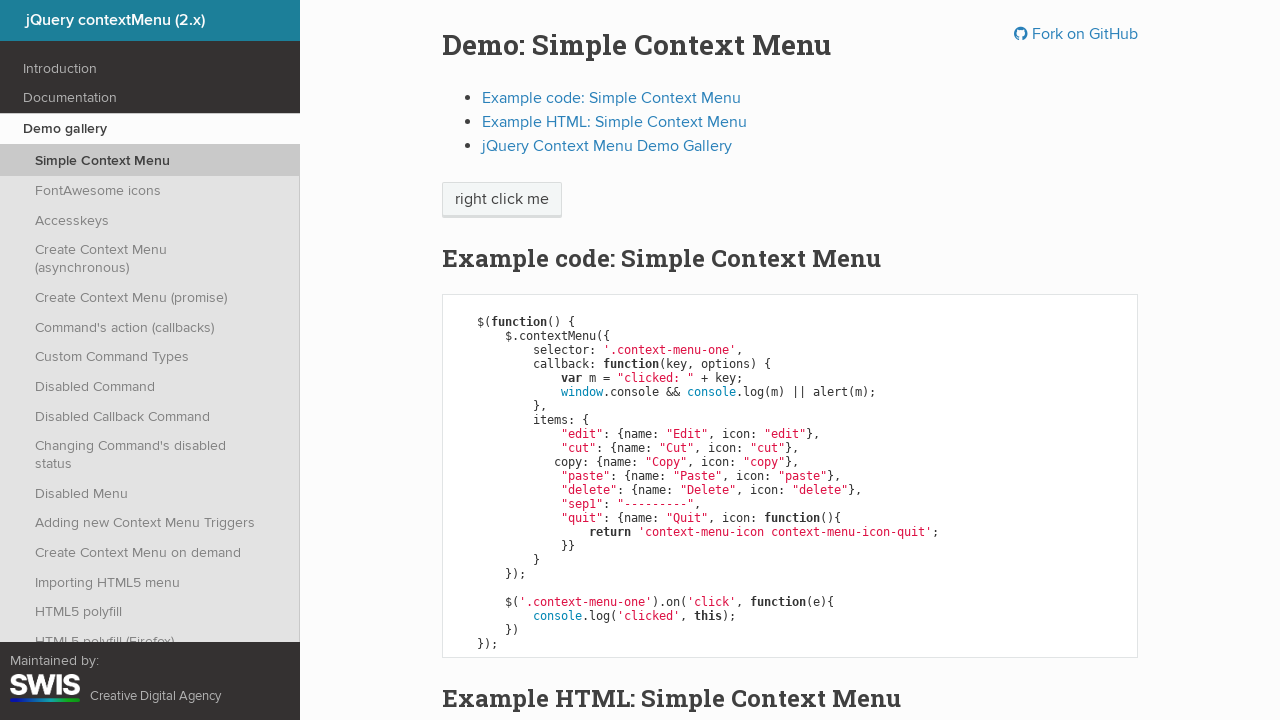

Set up alert dialog handler to accept any alerts
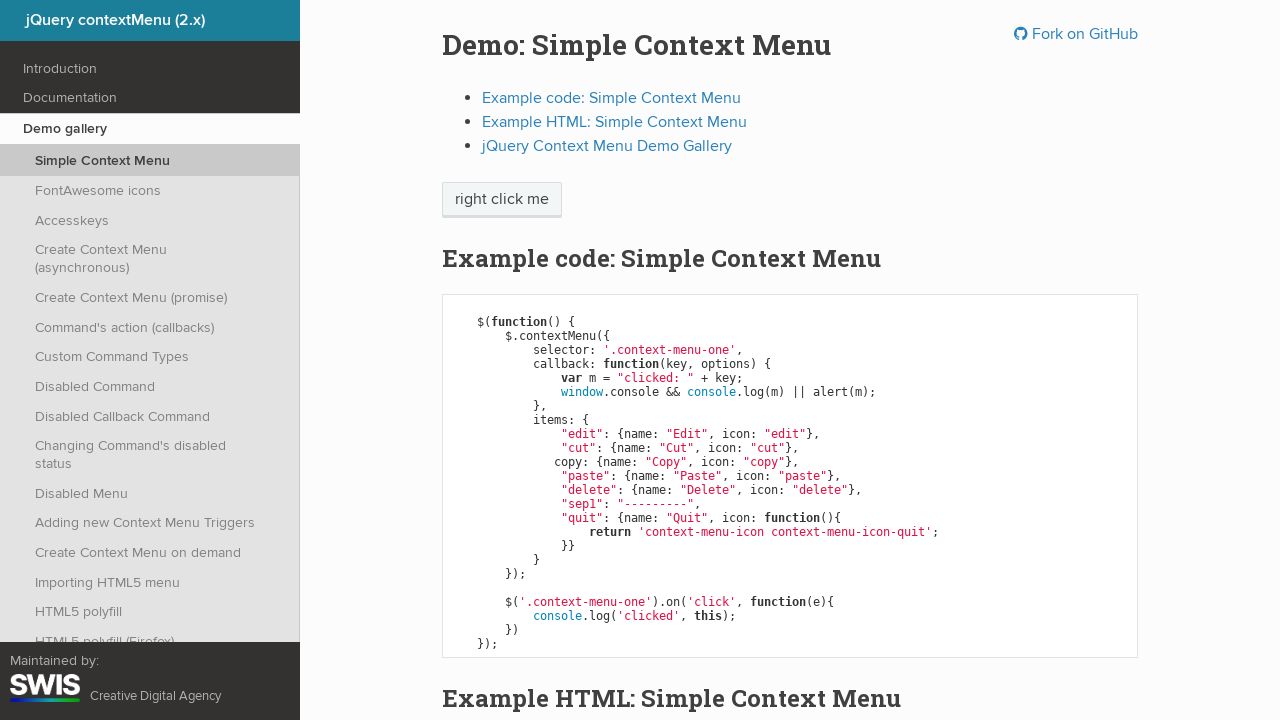

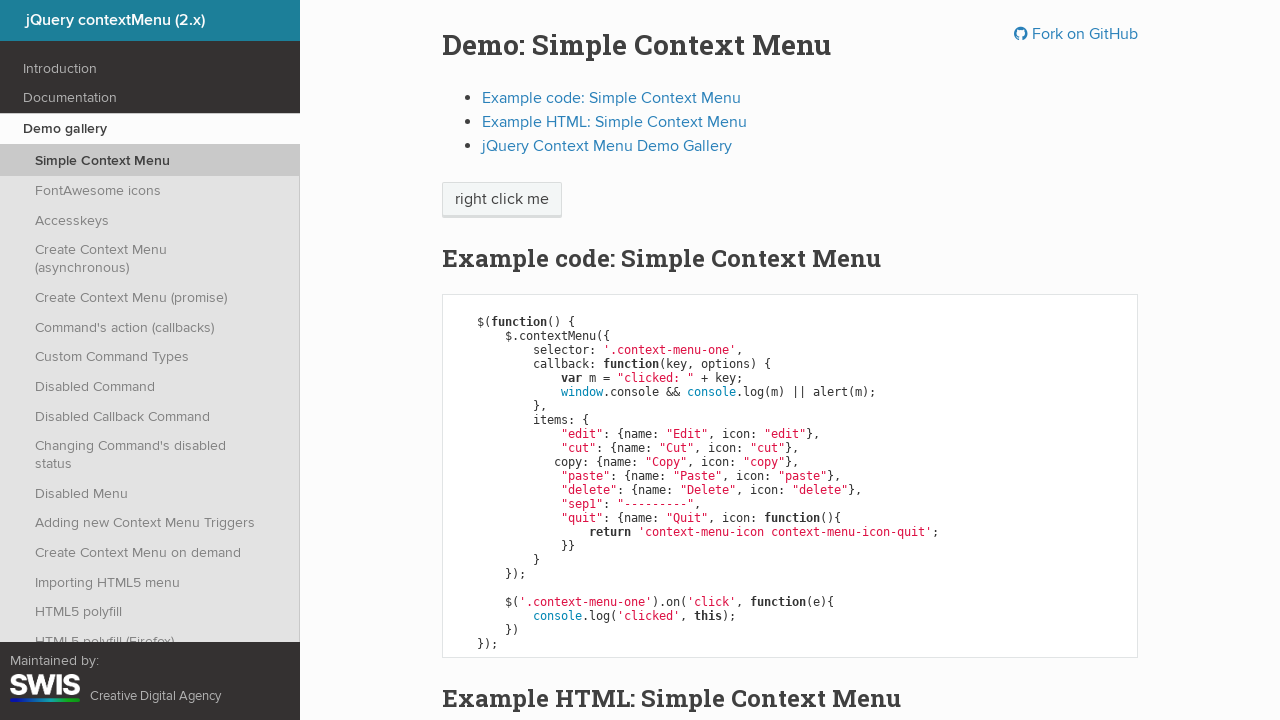